Tests that new todo items are appended to the bottom of the list by creating 3 items and verifying the count

Starting URL: https://demo.playwright.dev/todomvc

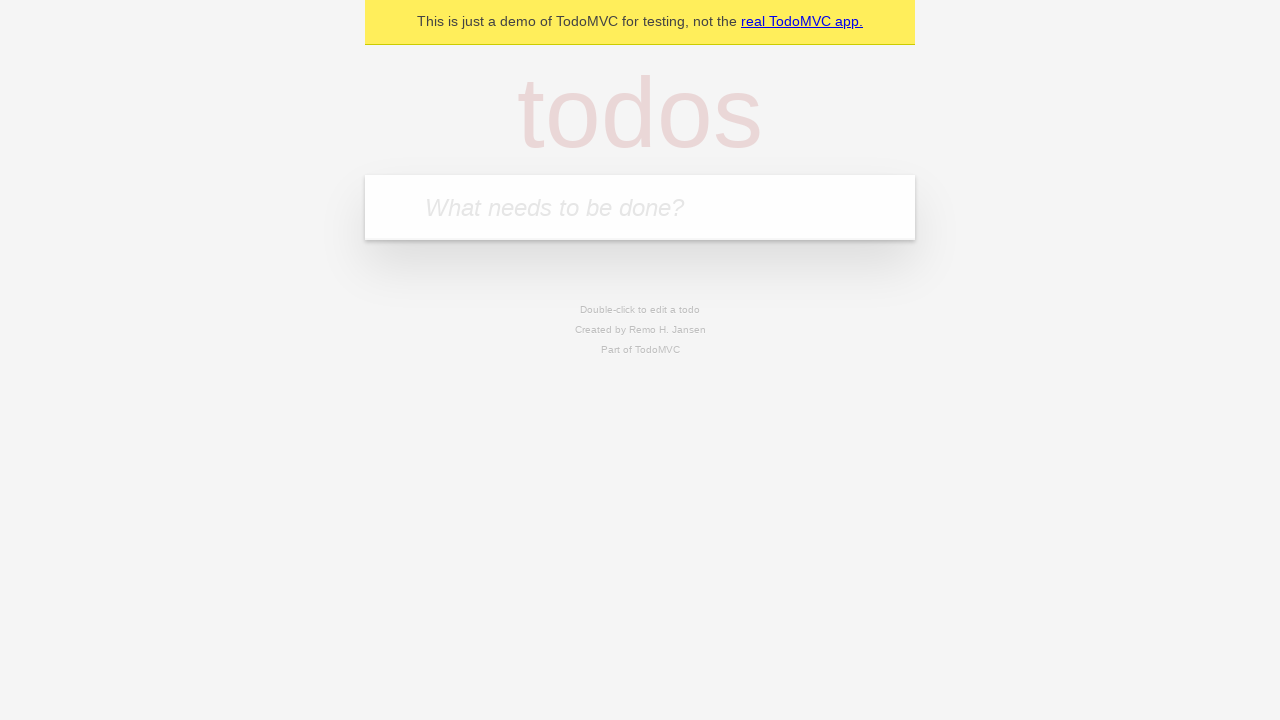

Filled new todo input with 'buy some cheese' on internal:attr=[placeholder="What needs to be done?"i]
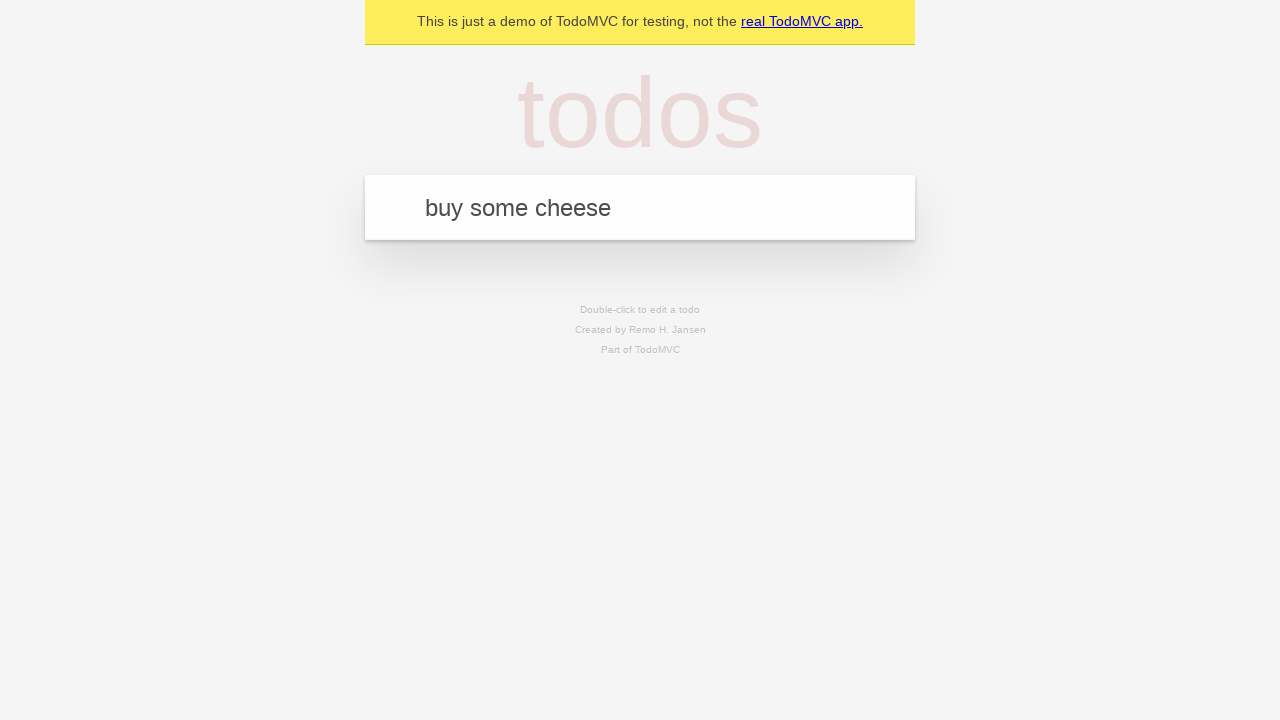

Pressed Enter to add first todo item on internal:attr=[placeholder="What needs to be done?"i]
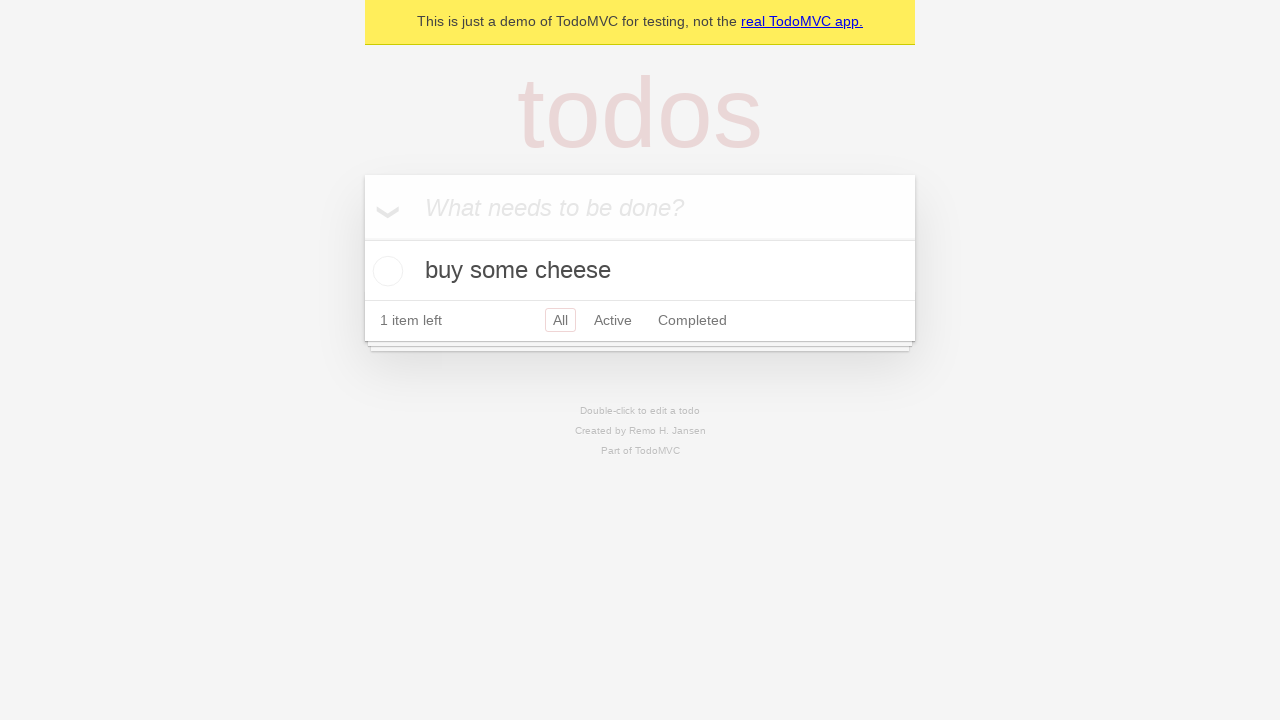

Filled new todo input with 'feed the cat' on internal:attr=[placeholder="What needs to be done?"i]
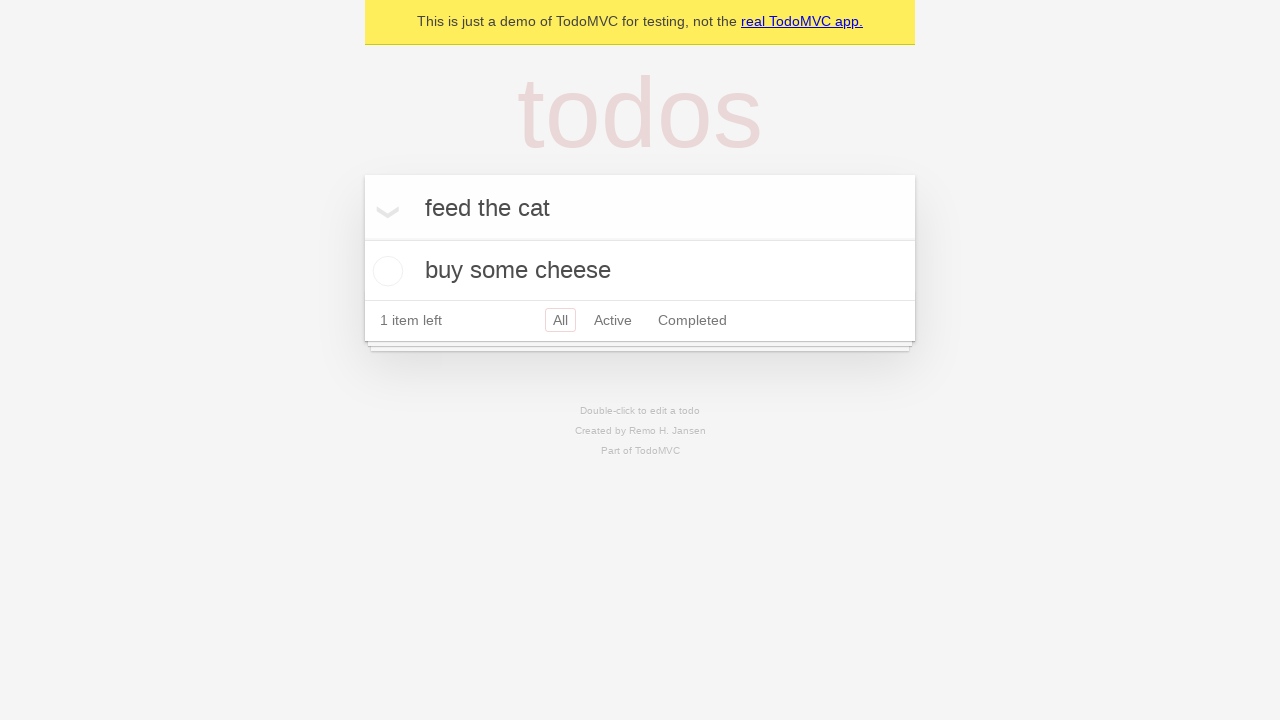

Pressed Enter to add second todo item on internal:attr=[placeholder="What needs to be done?"i]
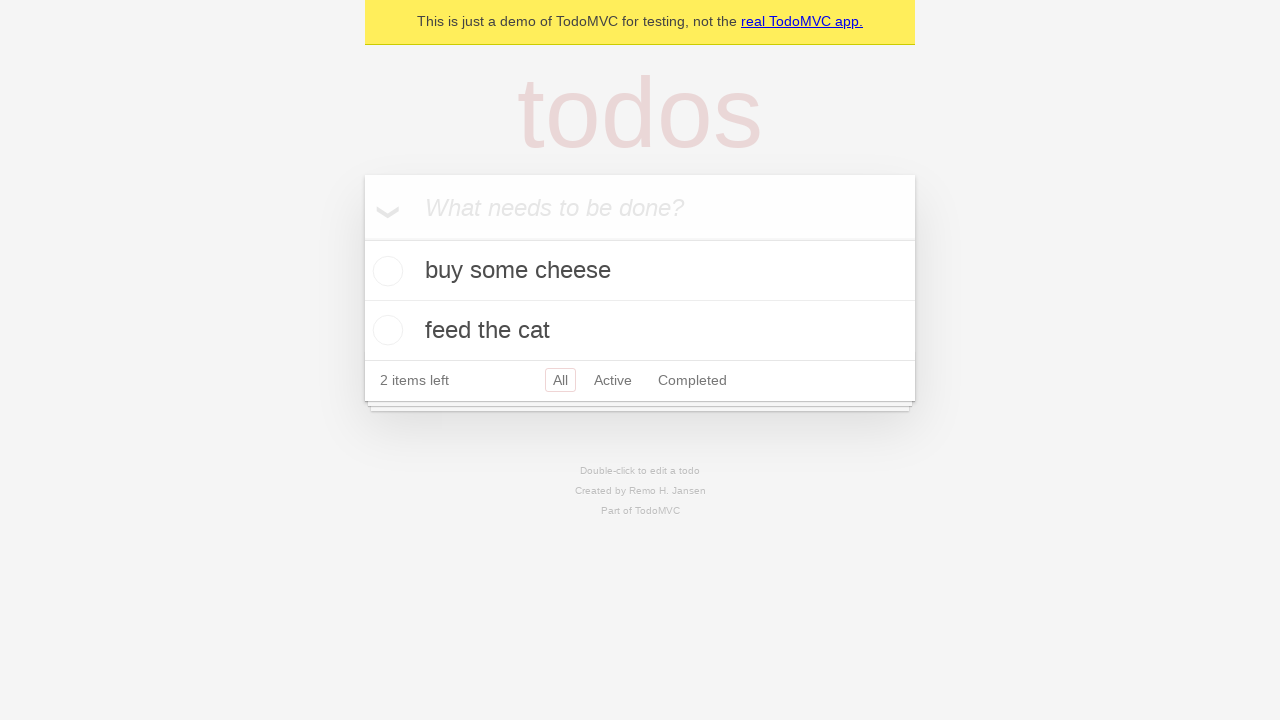

Filled new todo input with 'book a doctors appointment' on internal:attr=[placeholder="What needs to be done?"i]
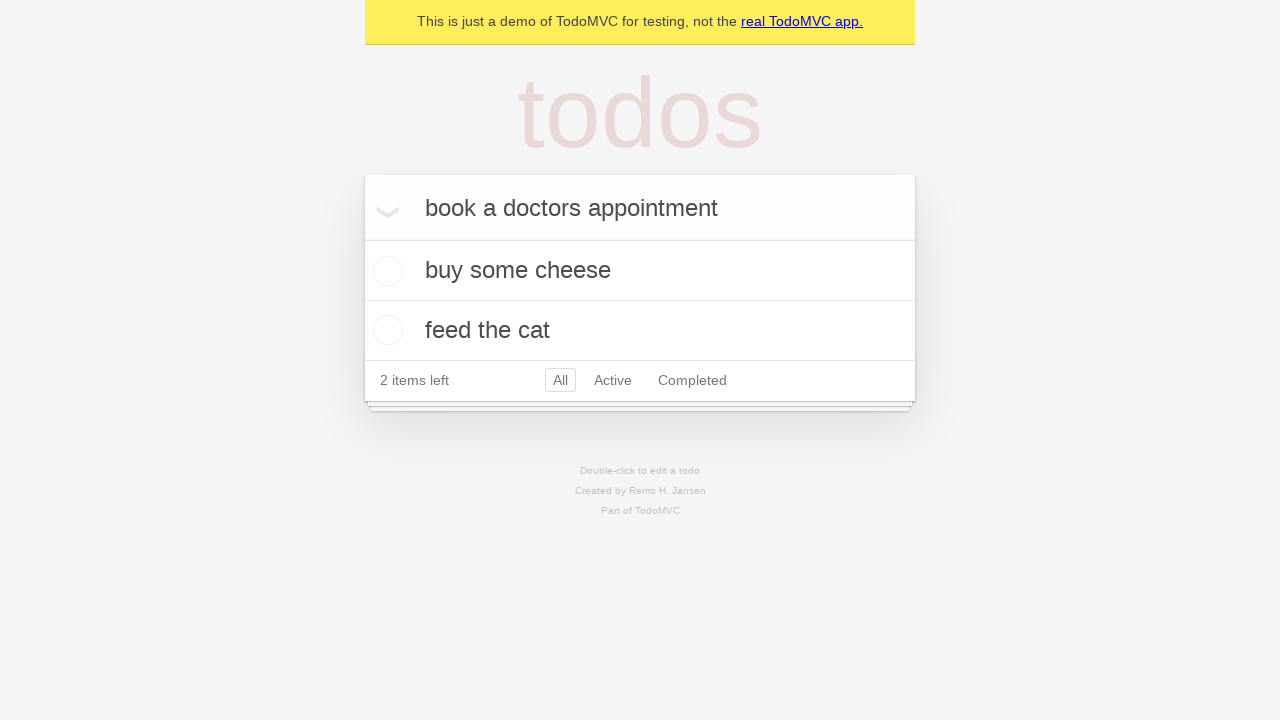

Pressed Enter to add third todo item on internal:attr=[placeholder="What needs to be done?"i]
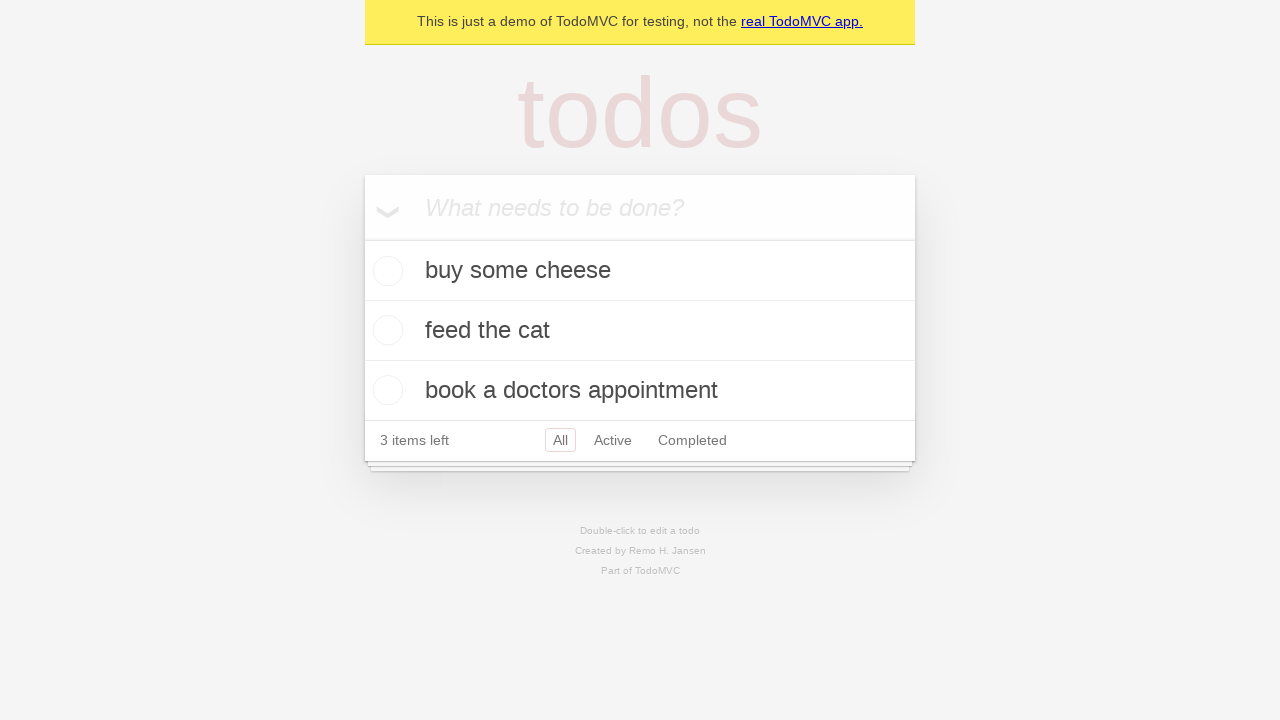

Verified all 3 todo items were added to the list
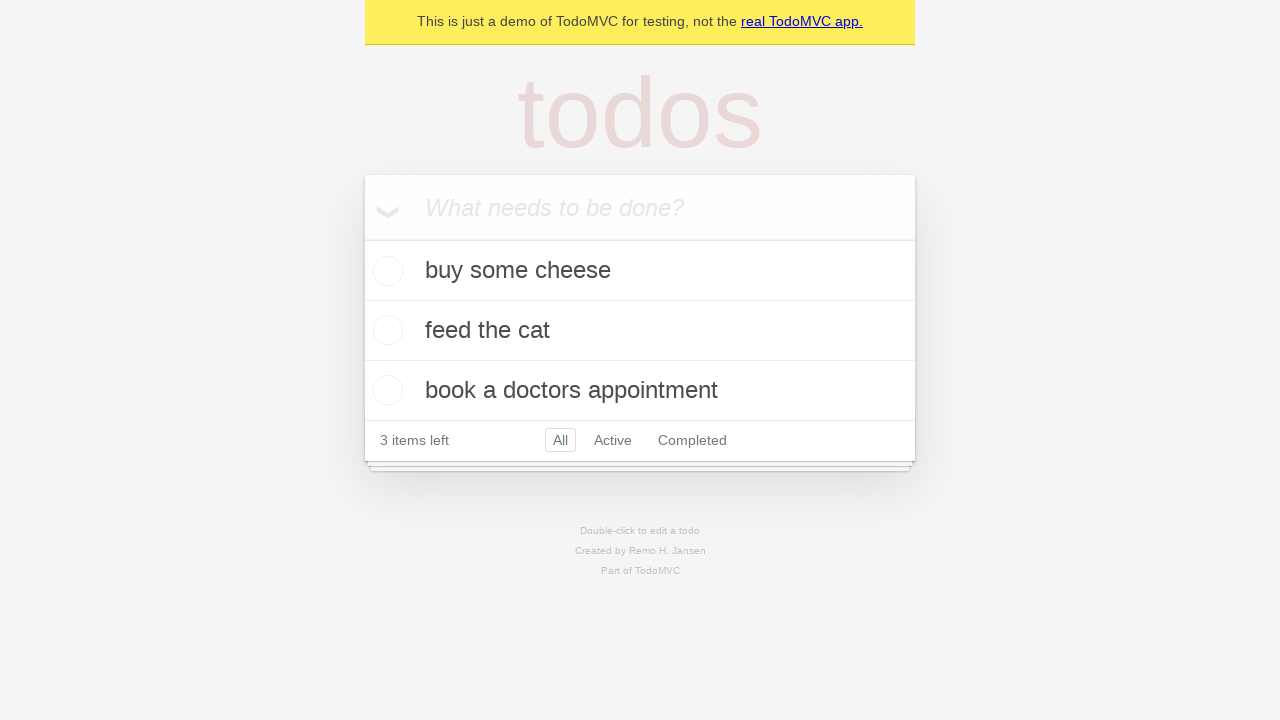

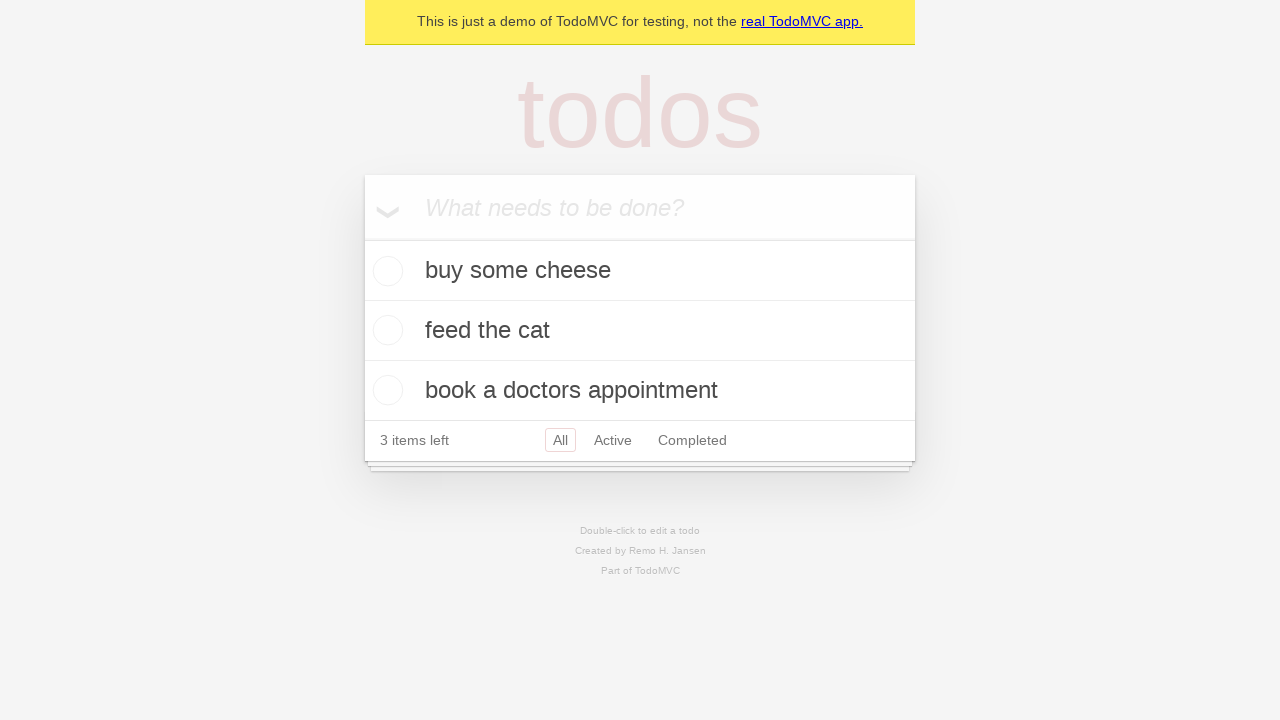